Tests JavaScript alert/prompt dialog handling by clicking a prompt button, accepting the dialog with input text, and verifying the result is displayed on the page

Starting URL: https://letcode.in/alert

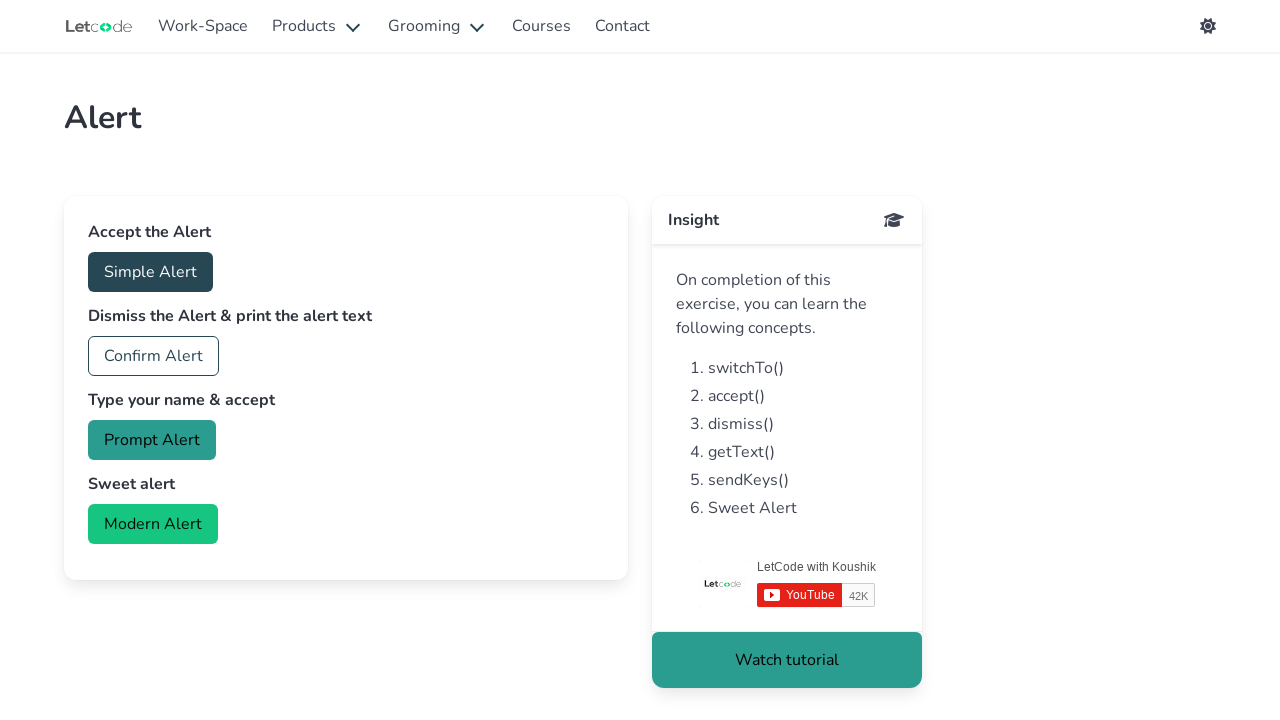

Set up dialog handler to accept prompt with text 'johnsmith42'
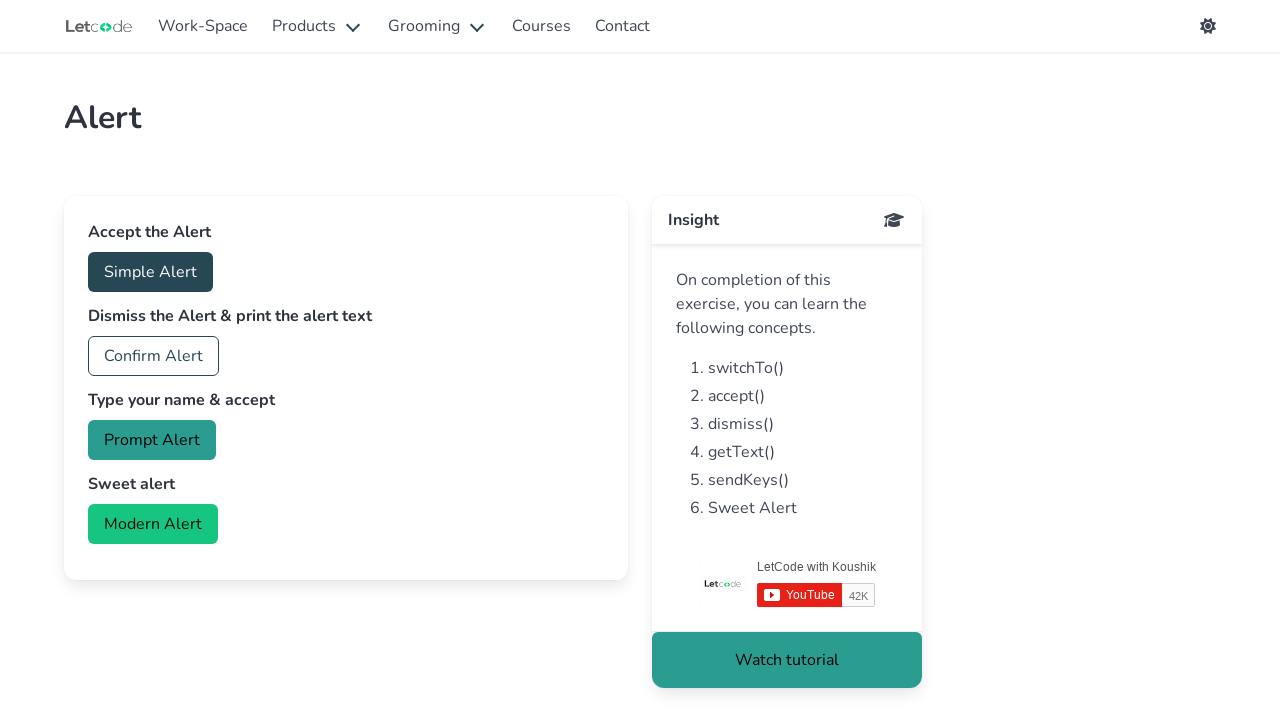

Clicked prompt button to trigger dialog at (152, 440) on #prompt
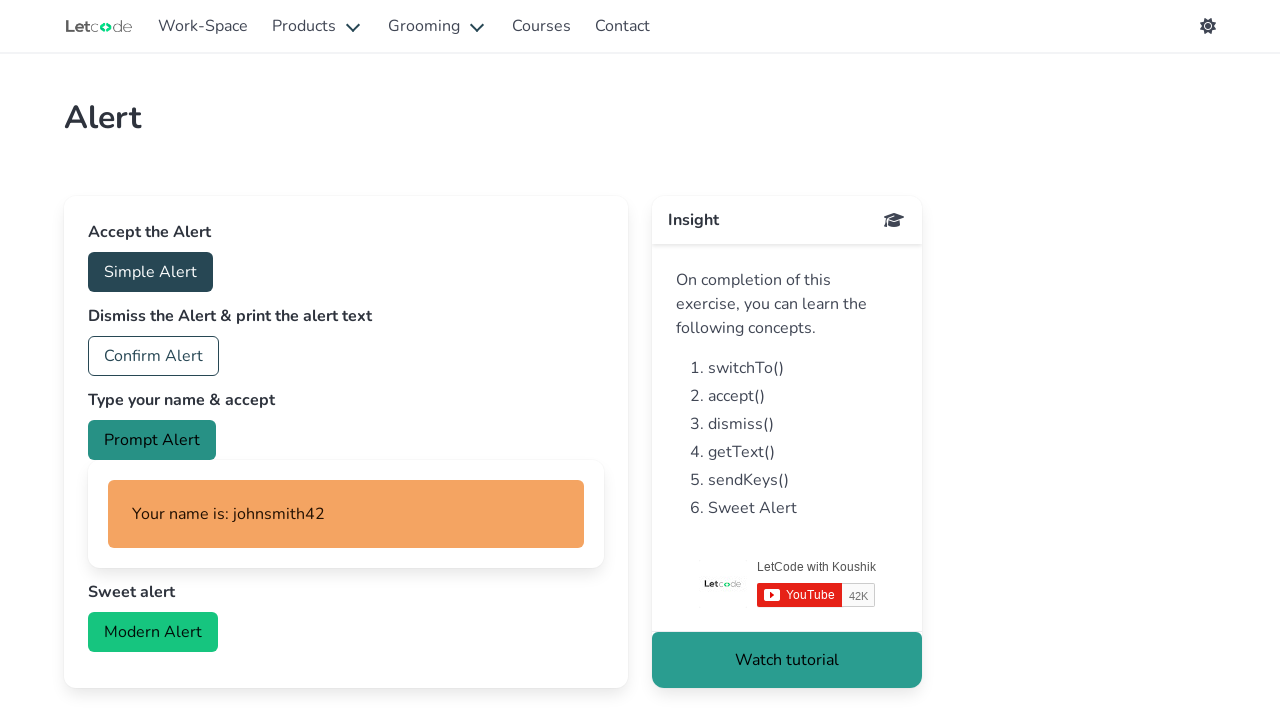

Verified result is displayed in #myName element
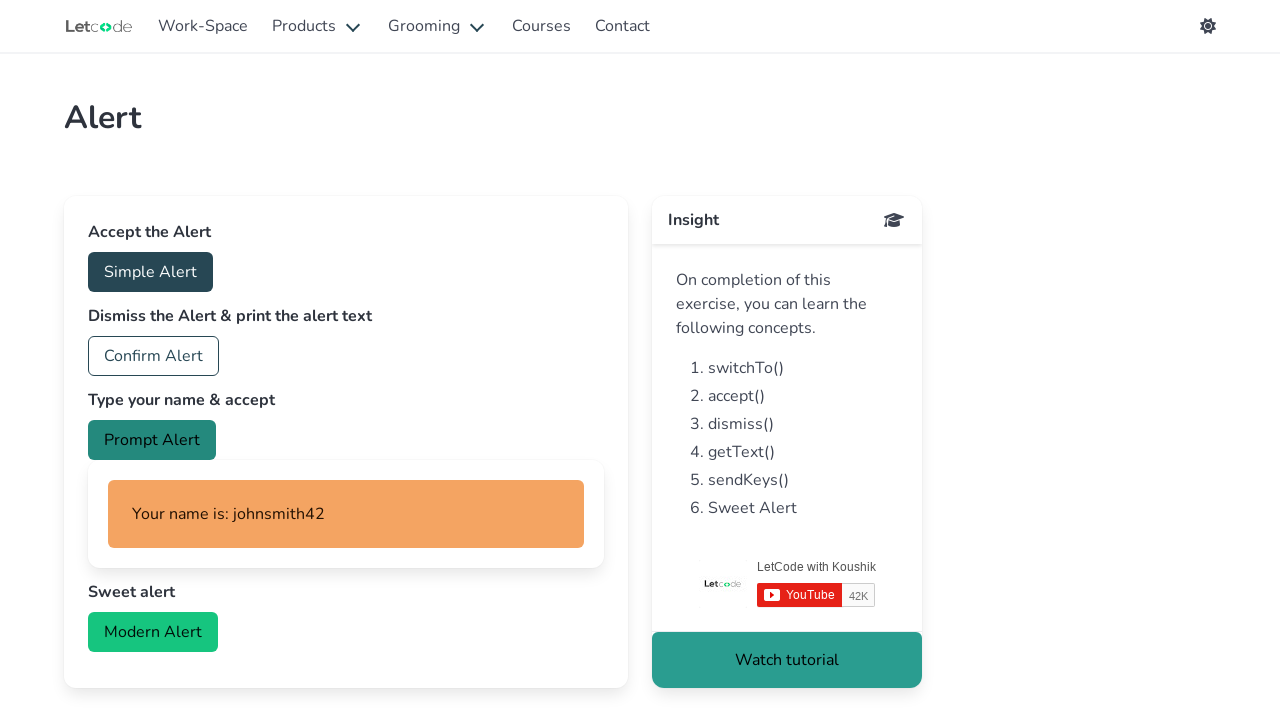

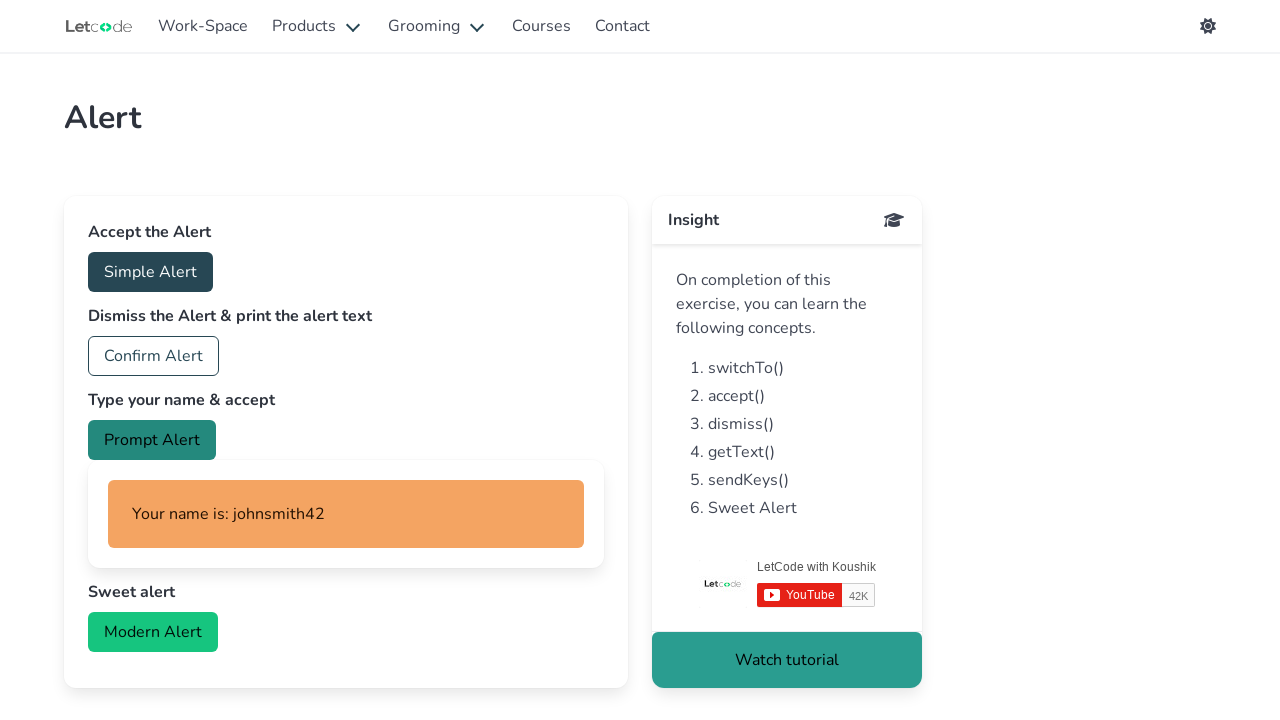